Tests iframe handling by navigating to W3Schools iframe tutorial page, scrolling down, and switching to an embedded iframe element

Starting URL: https://www.w3schools.com/html/html_iframe.asp

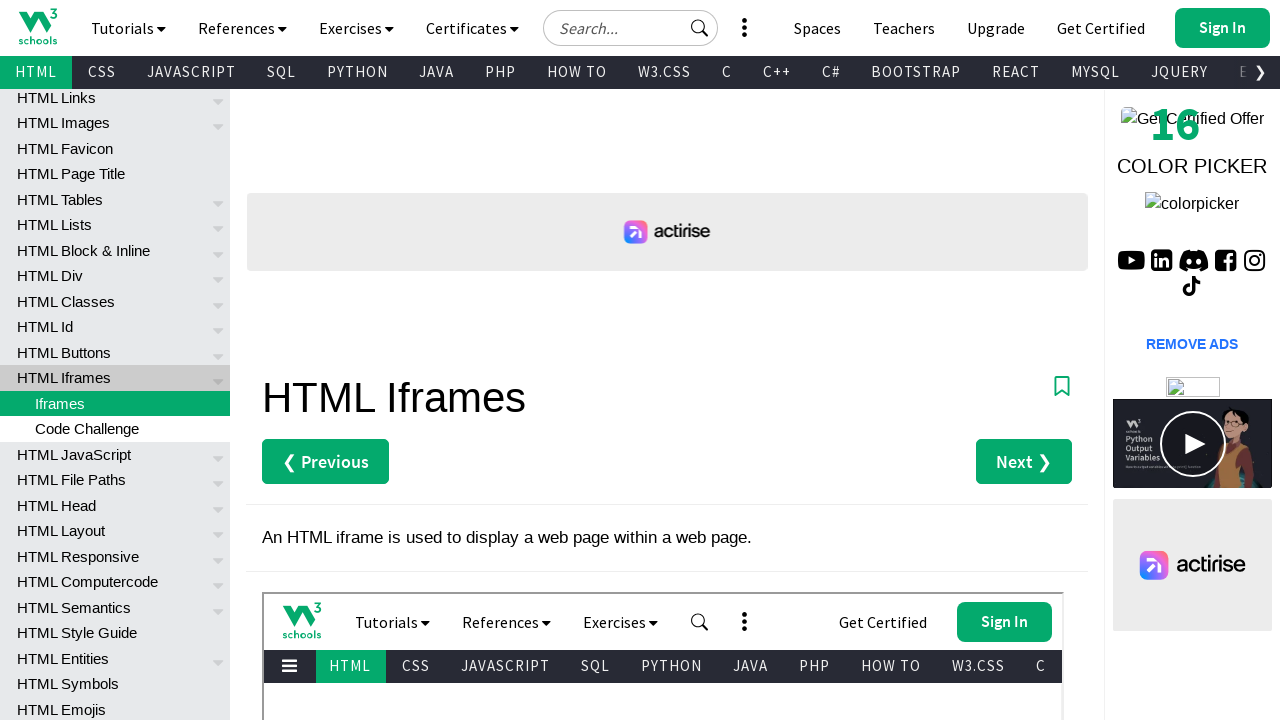

Scrolled down the page by 500 pixels
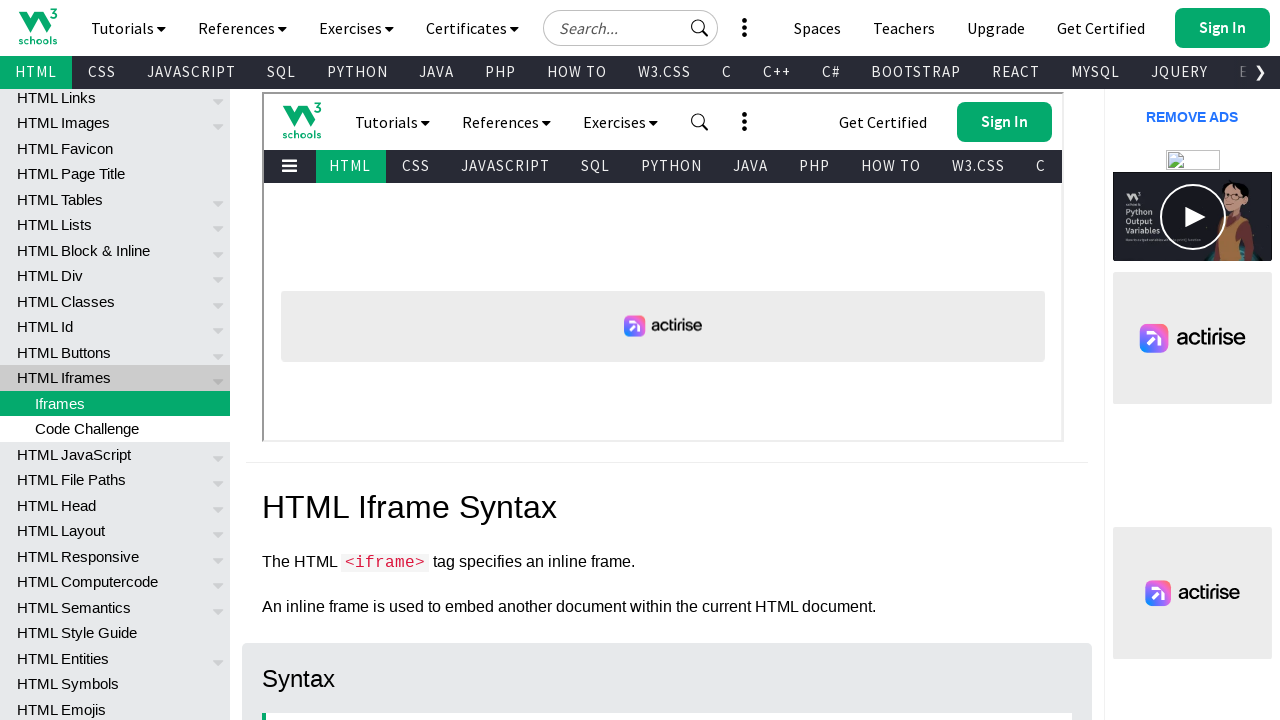

W3Schools HTML Tutorial iframe became visible
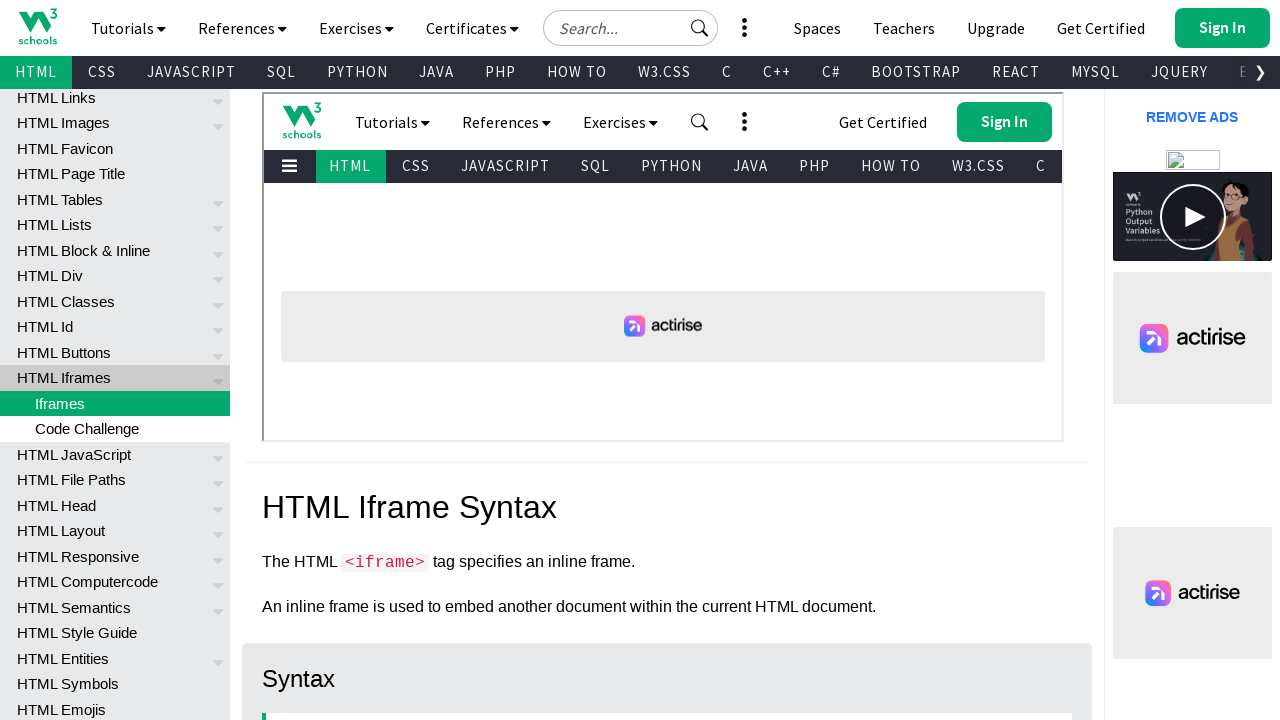

Located iframe element with title 'W3Schools HTML Tutorial'
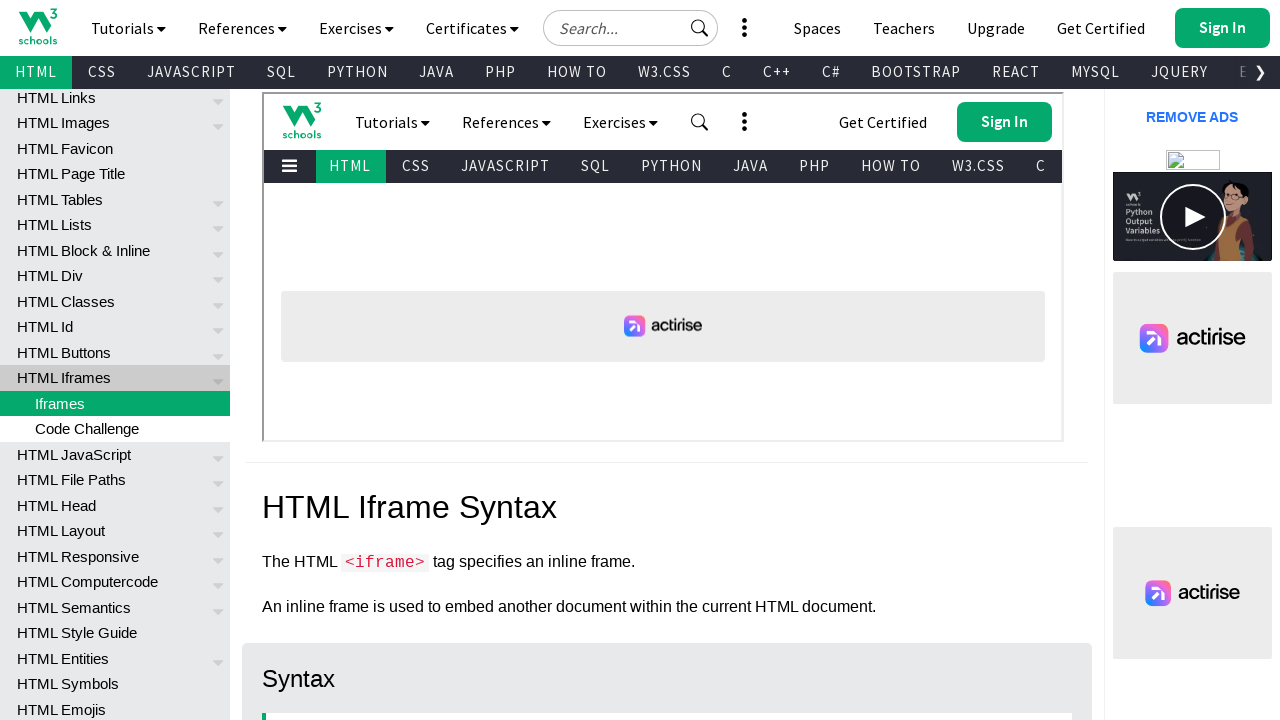

Verified iframe content is accessible by waiting for body element
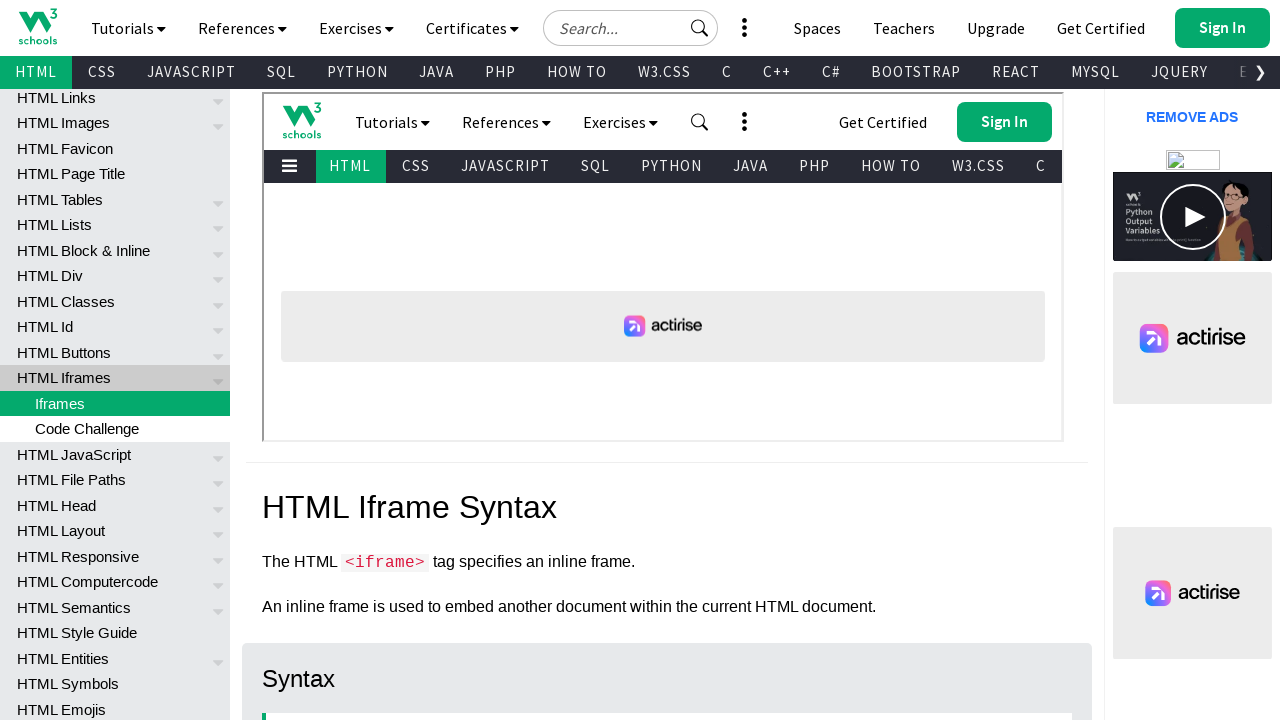

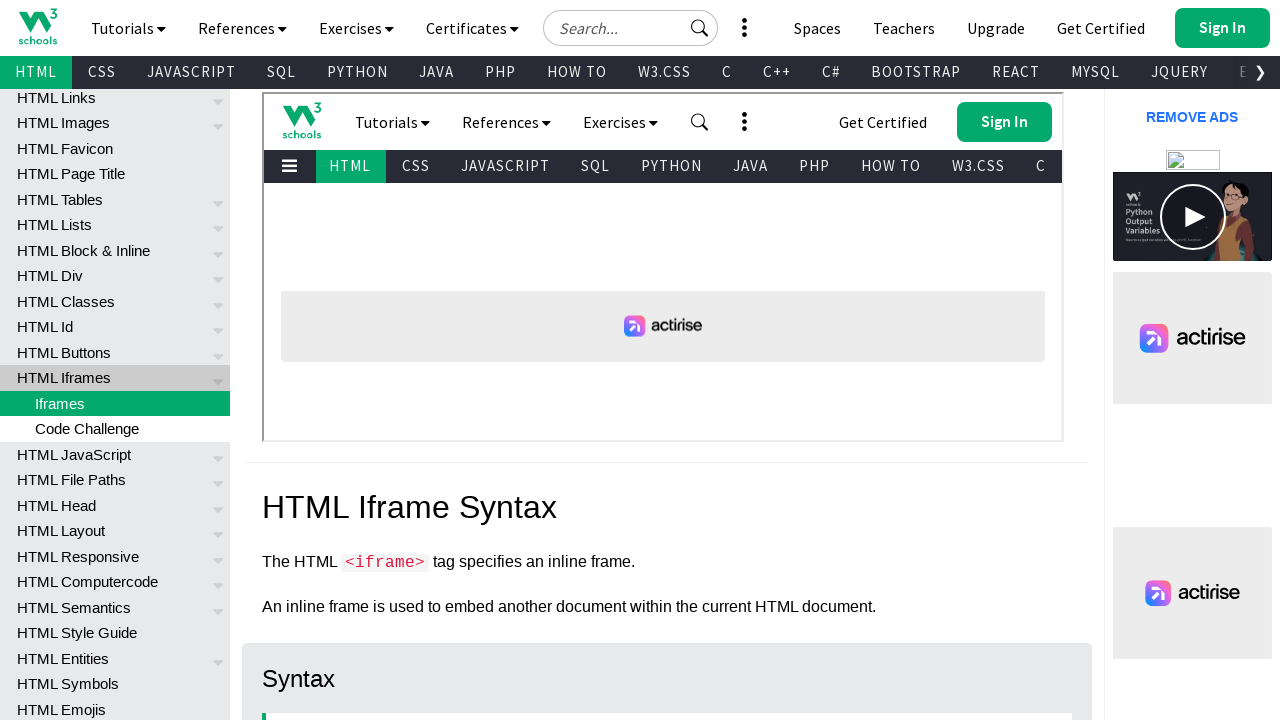